Tests link functionality by clicking the first link, navigating back, and verifying link attributes on a test automation practice page

Starting URL: http://www.leafground.com/pages/Link.html

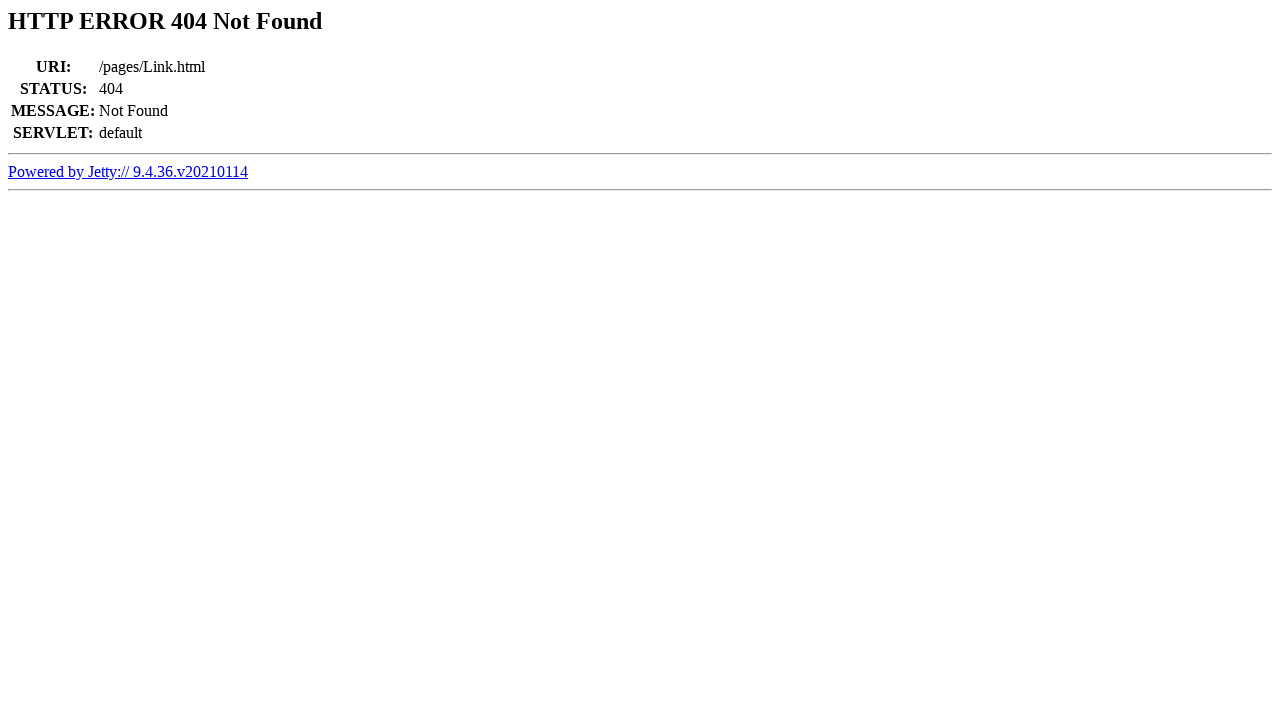

Navigated to test automation practice page with links
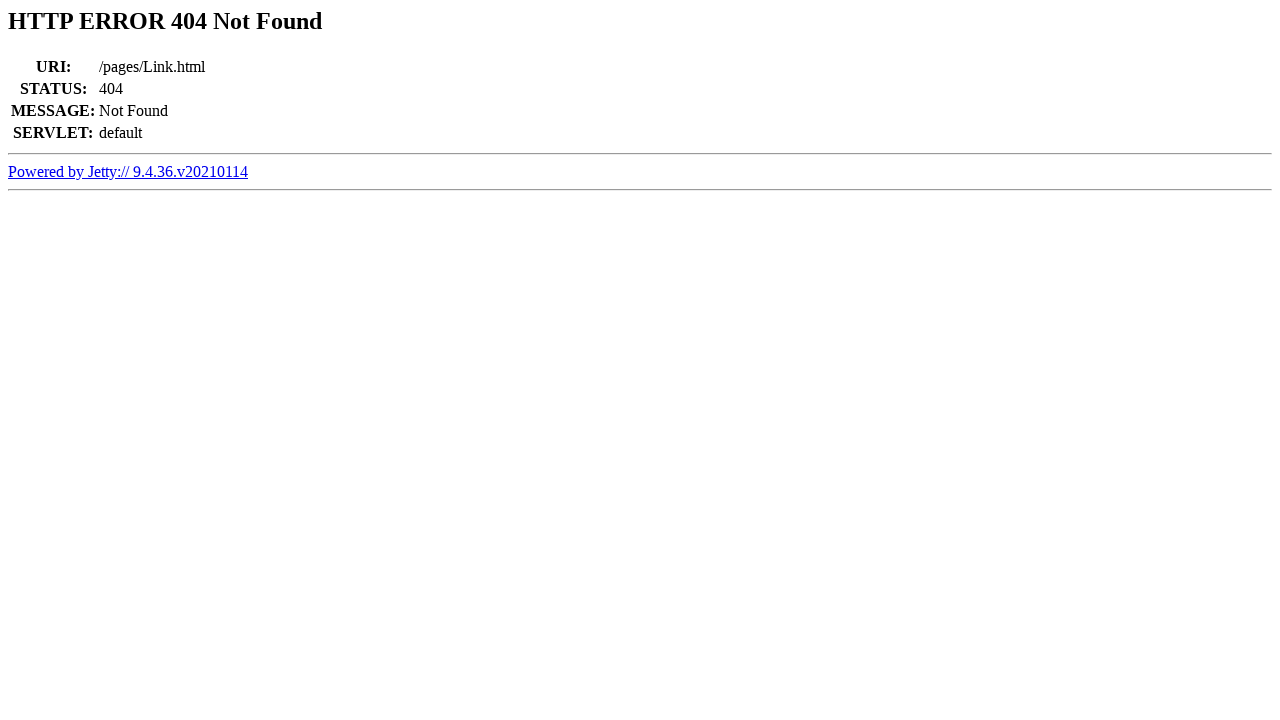

Located all links on the page
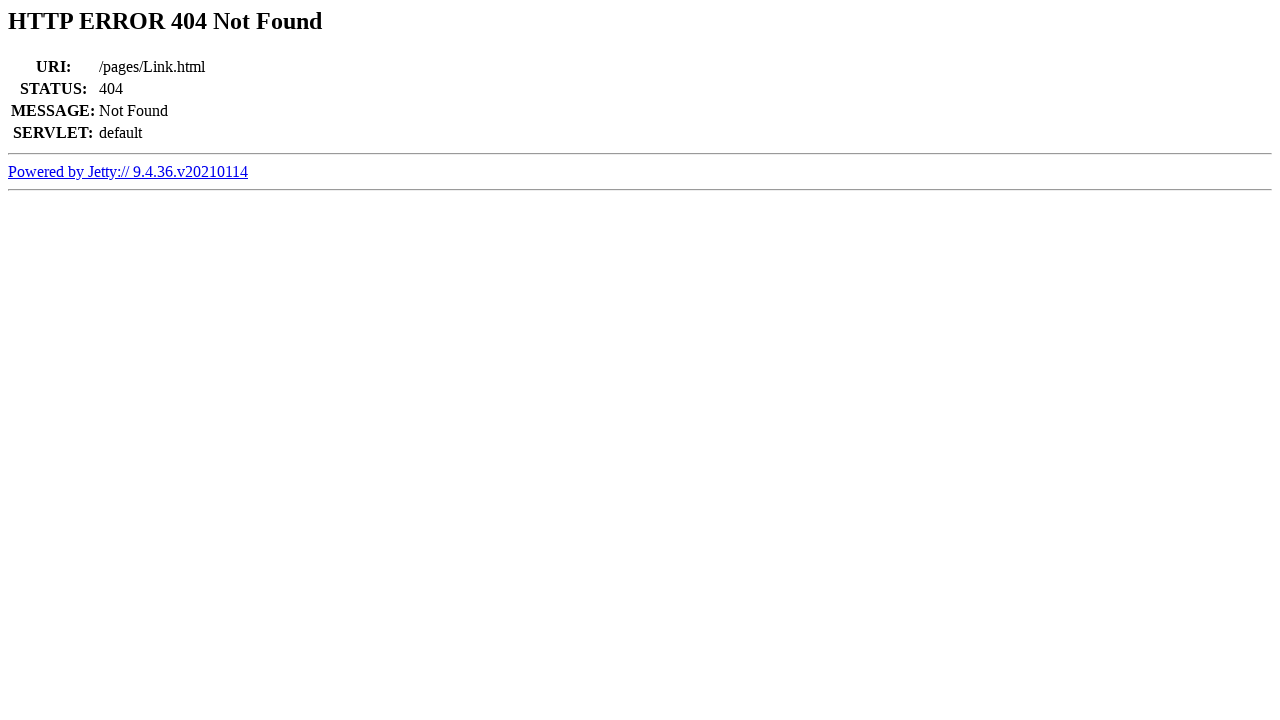

Clicked the first link at (128, 171) on a >> nth=0
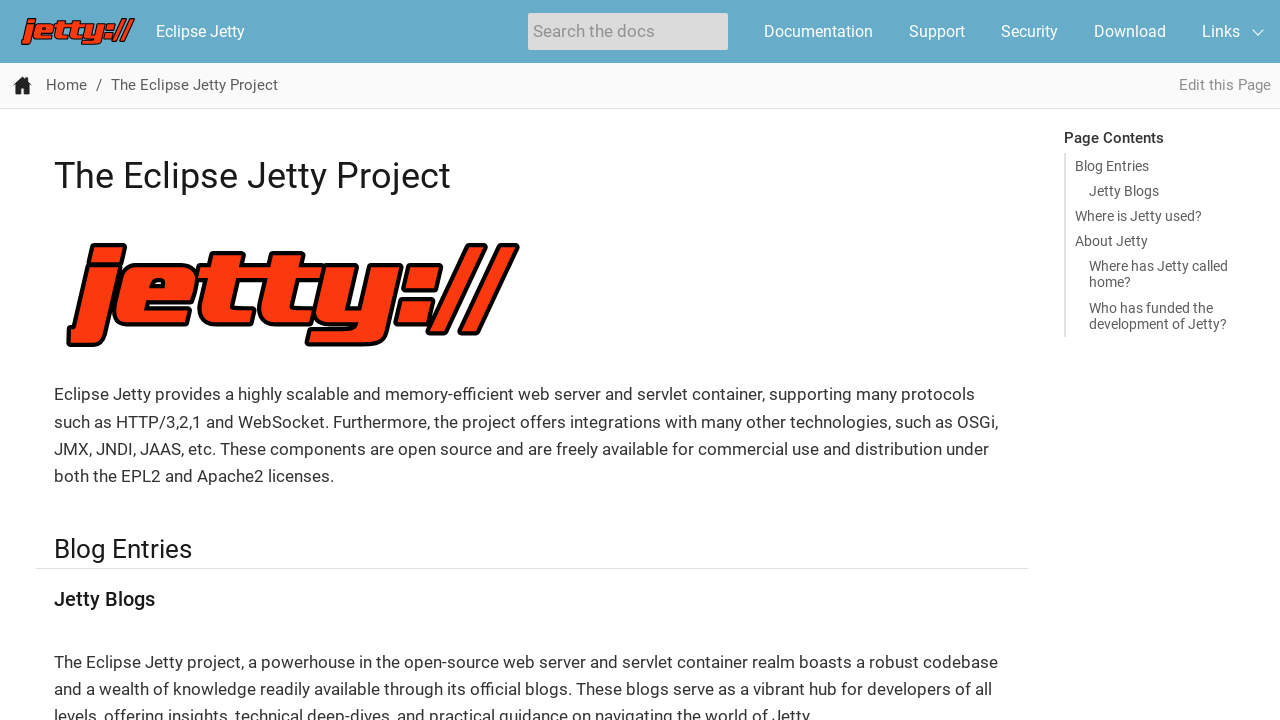

Navigated back to original page
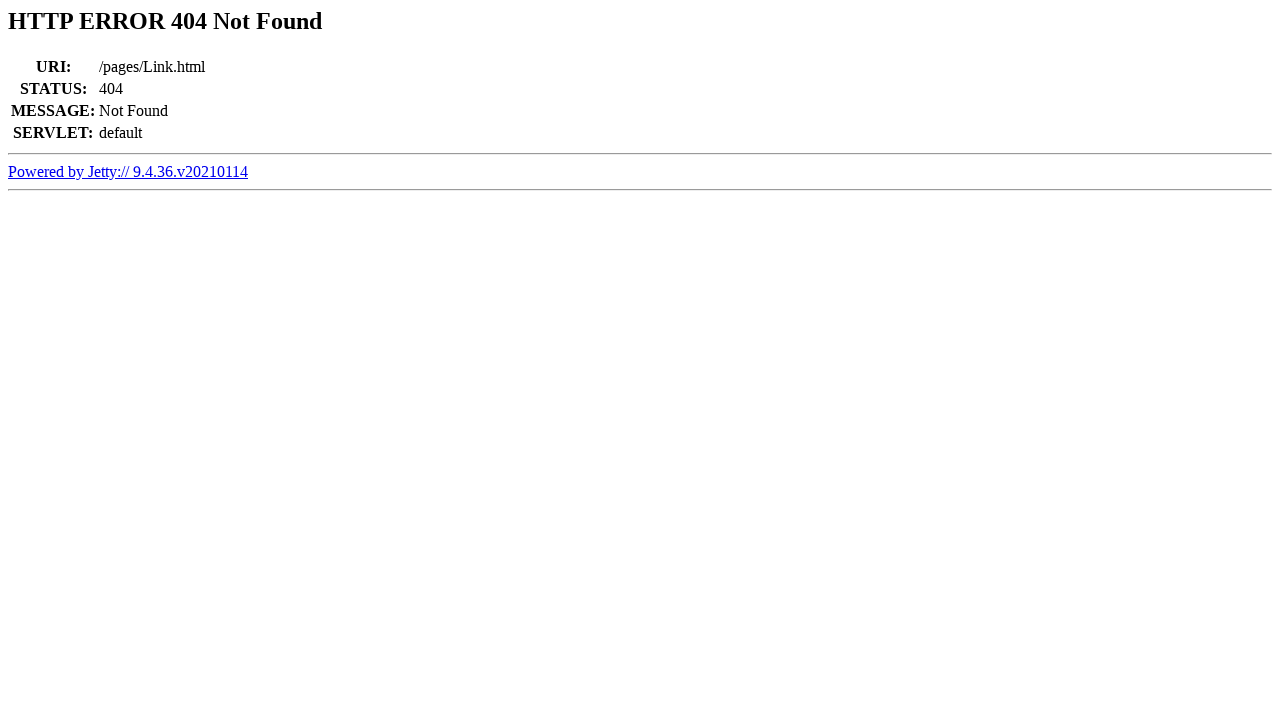

Located all links on the page after navigating back
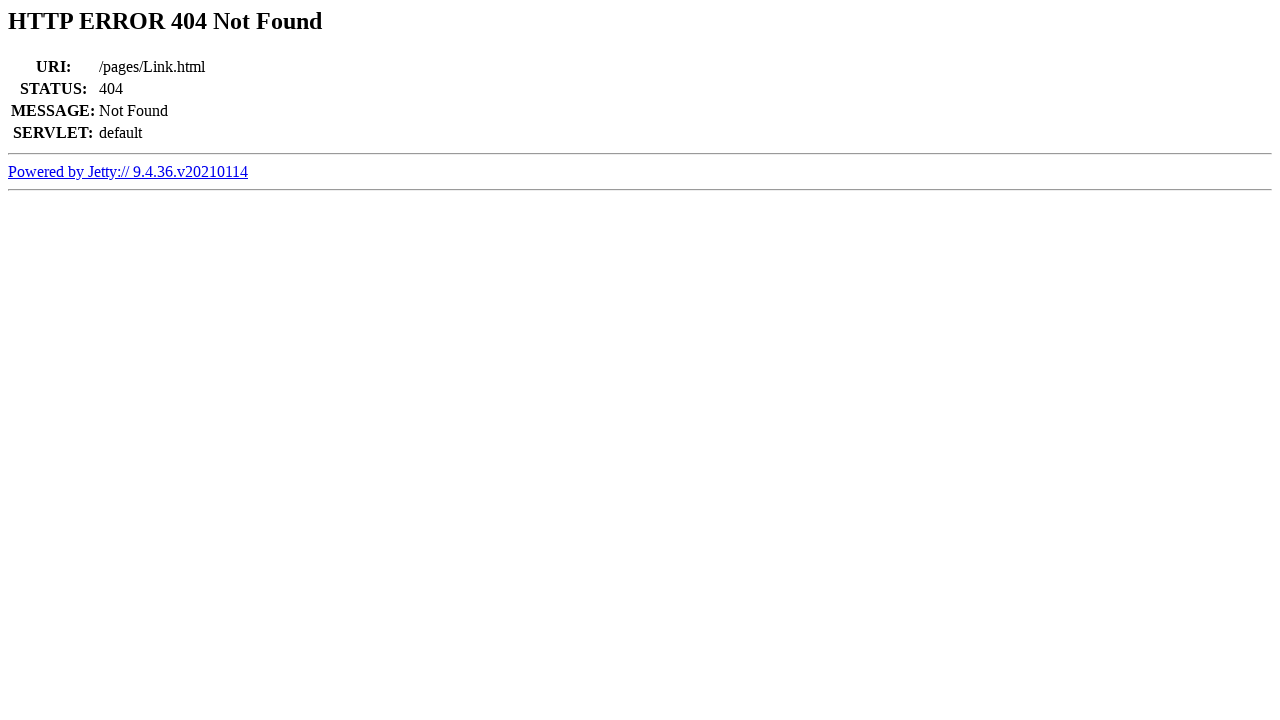

Verified number of links: 1
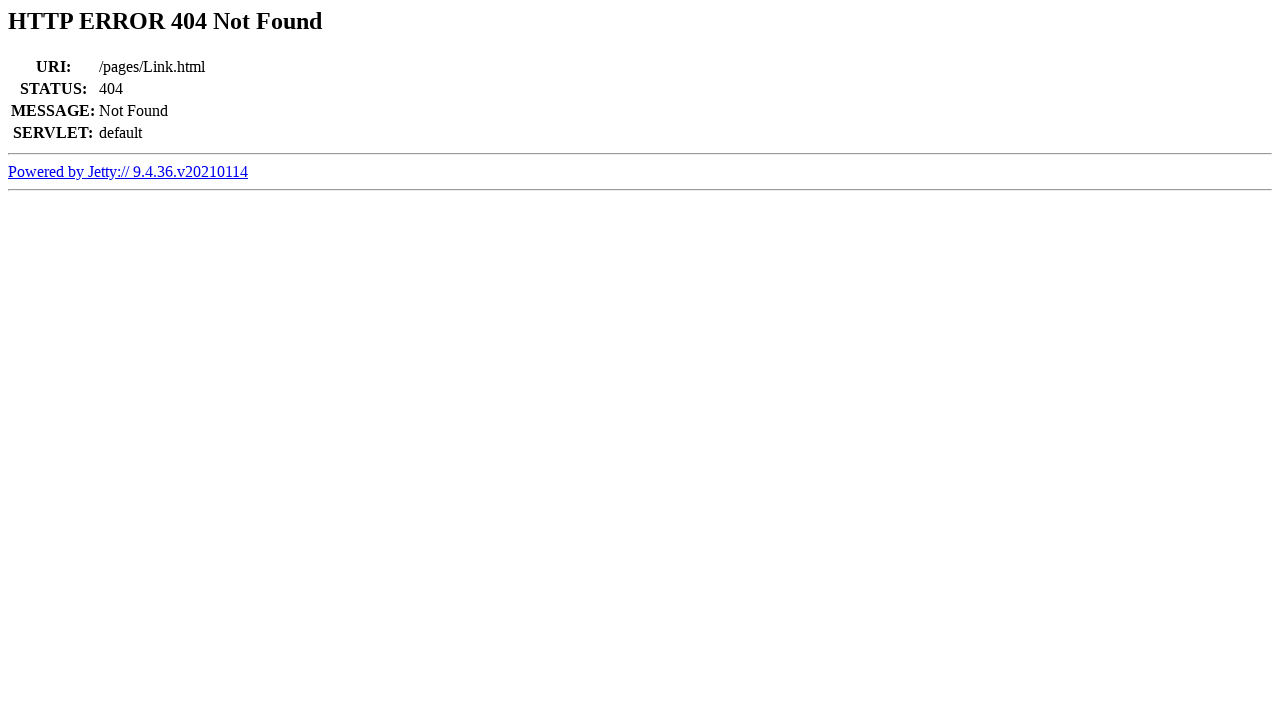

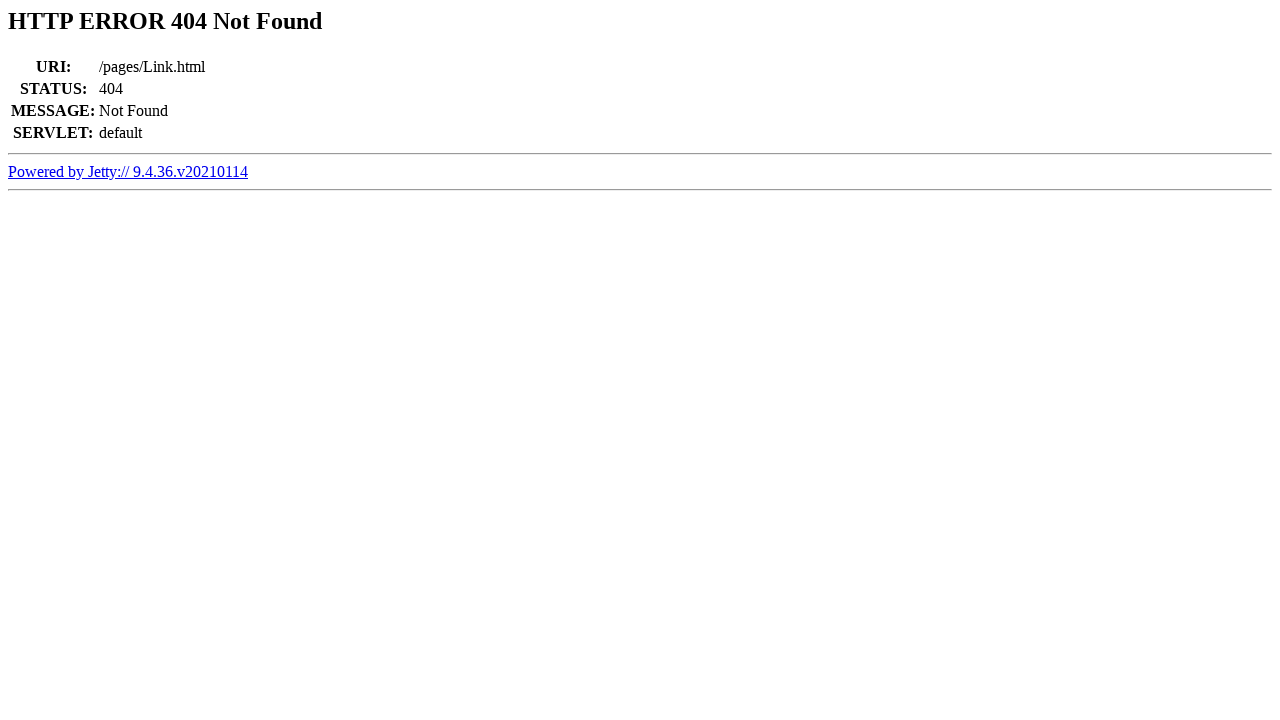